Tests the registration functionality by entering mismatched passwords and verifying the password mismatch error message is displayed

Starting URL: https://parabank.parasoft.com/parabank/index.htm

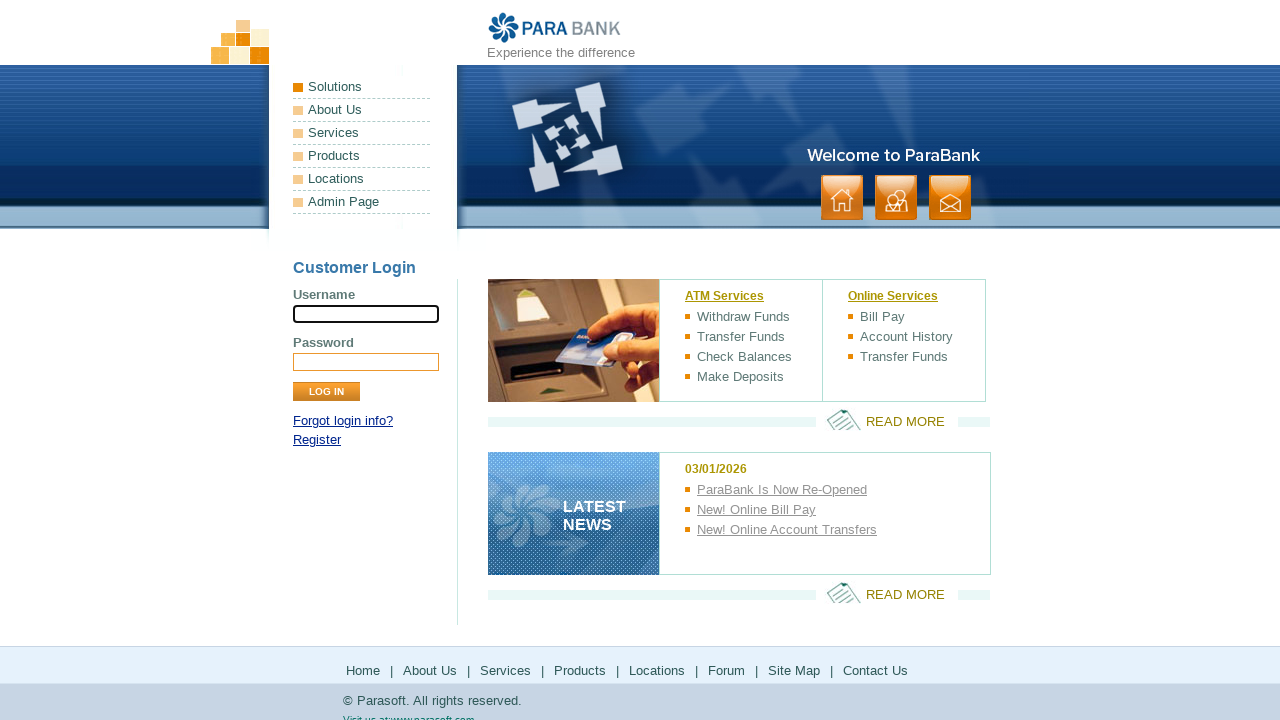

Clicked on the Register link at (317, 440) on text=Register
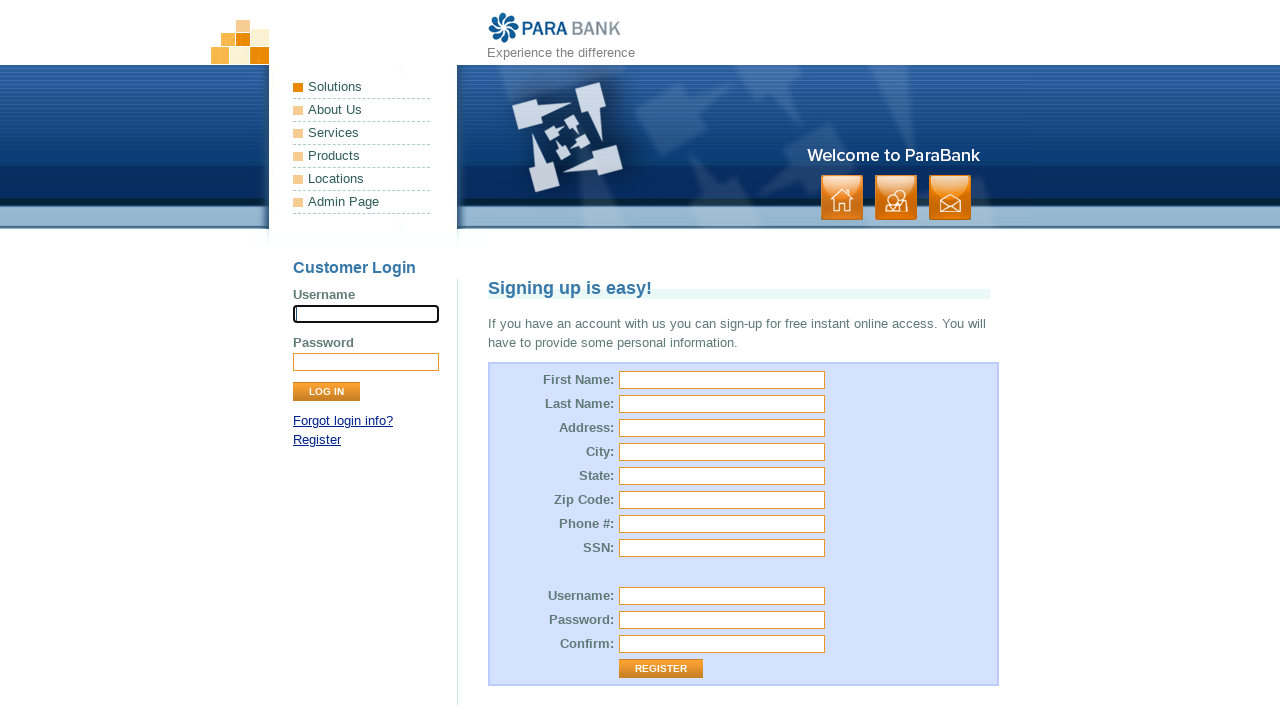

Register page loaded successfully
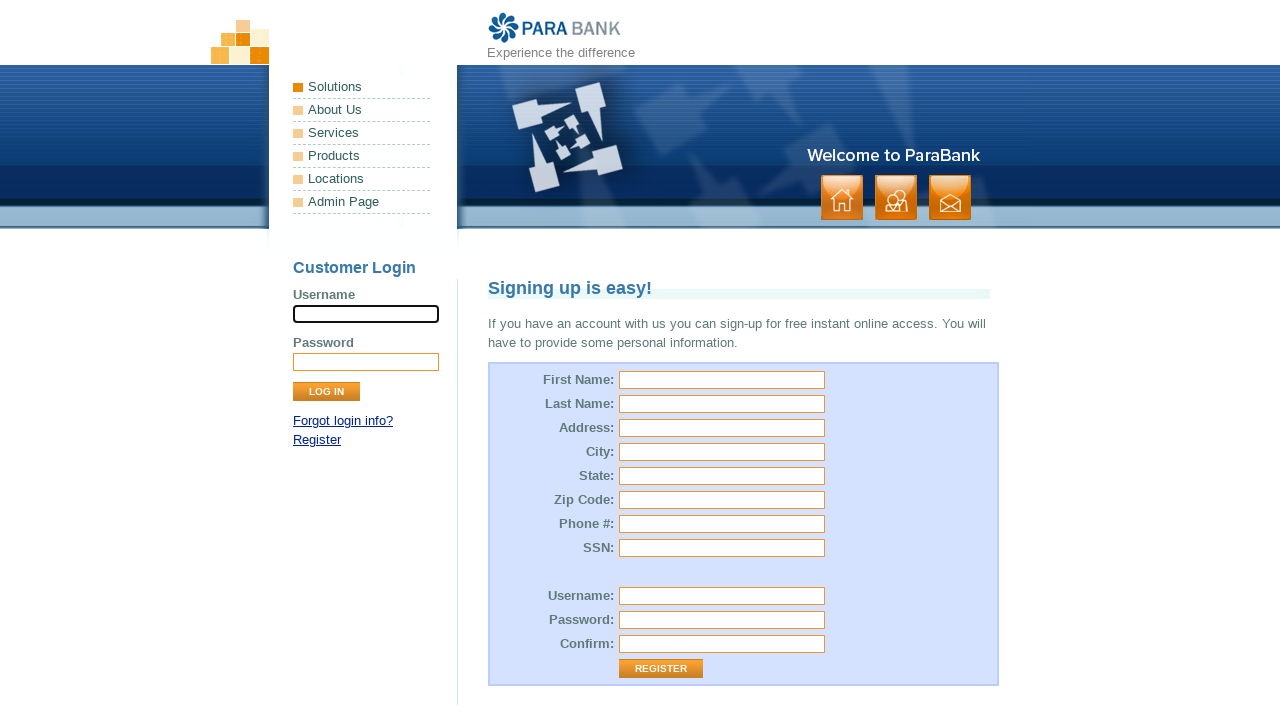

Filled password field with '123' on input[id="customer.password"]
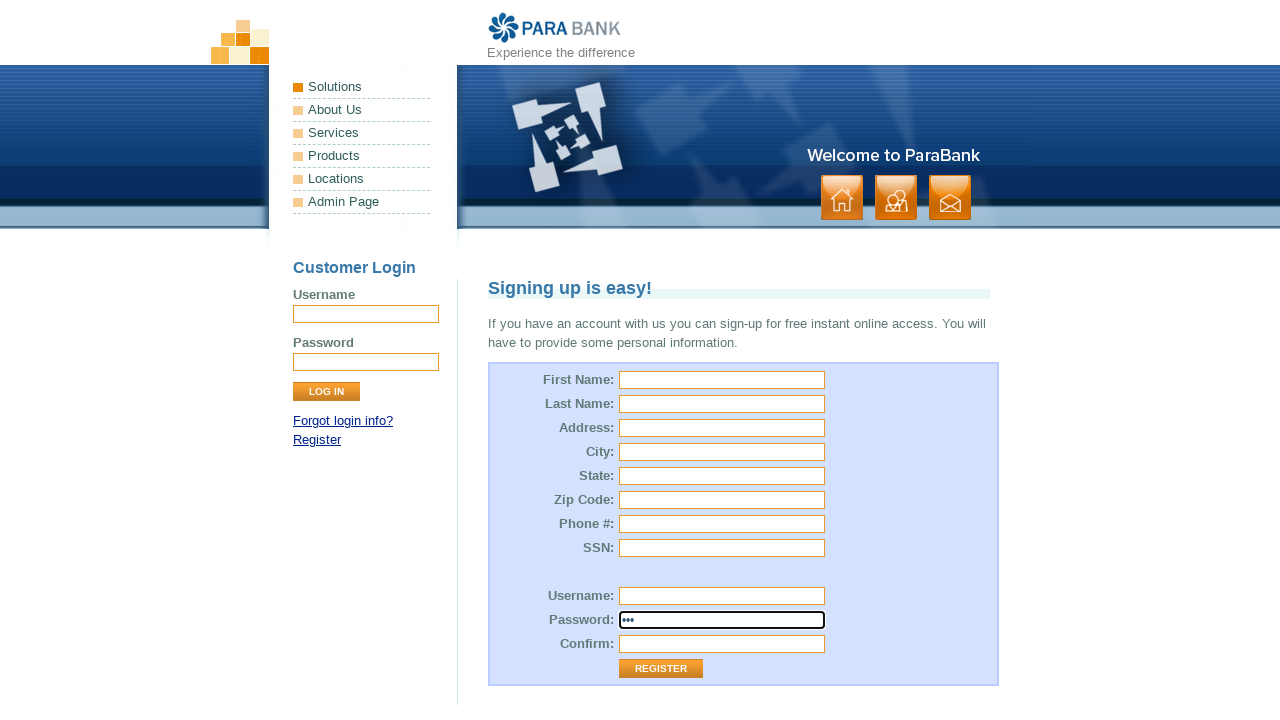

Filled confirm password field with '321' (different from password) on #repeatedPassword
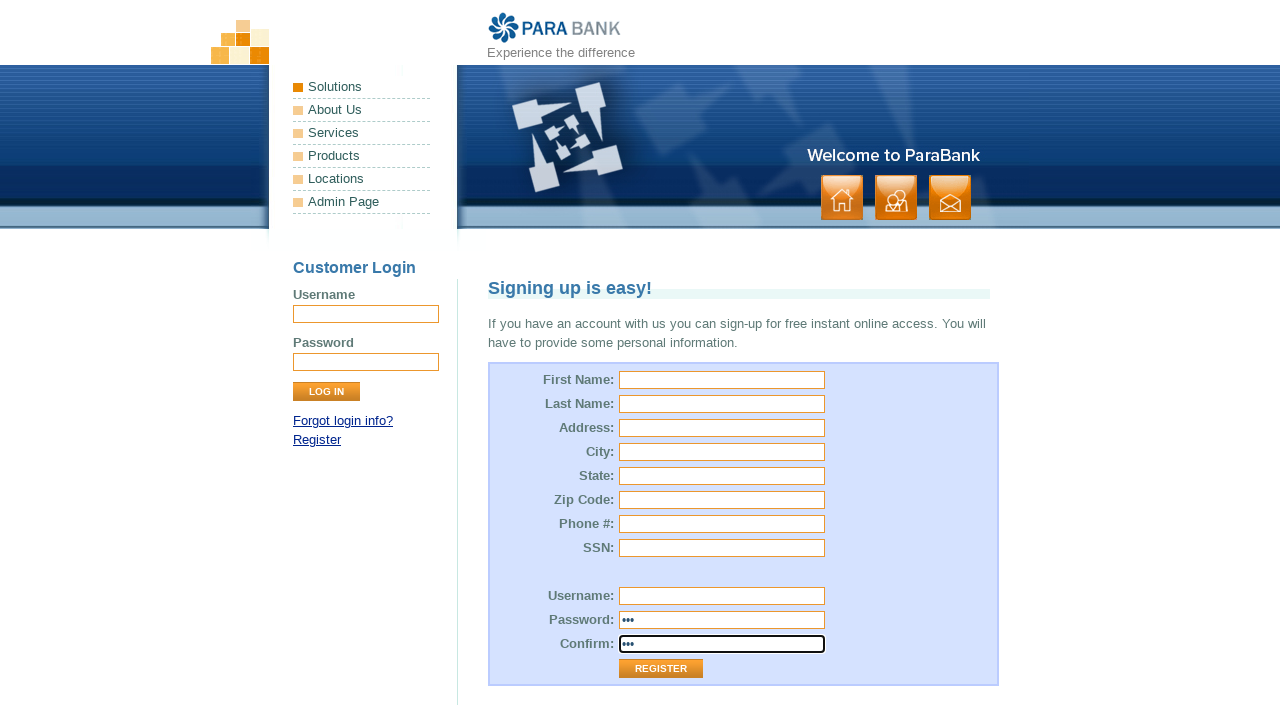

Clicked the Register button to submit form at (661, 669) on input[value="Register"]
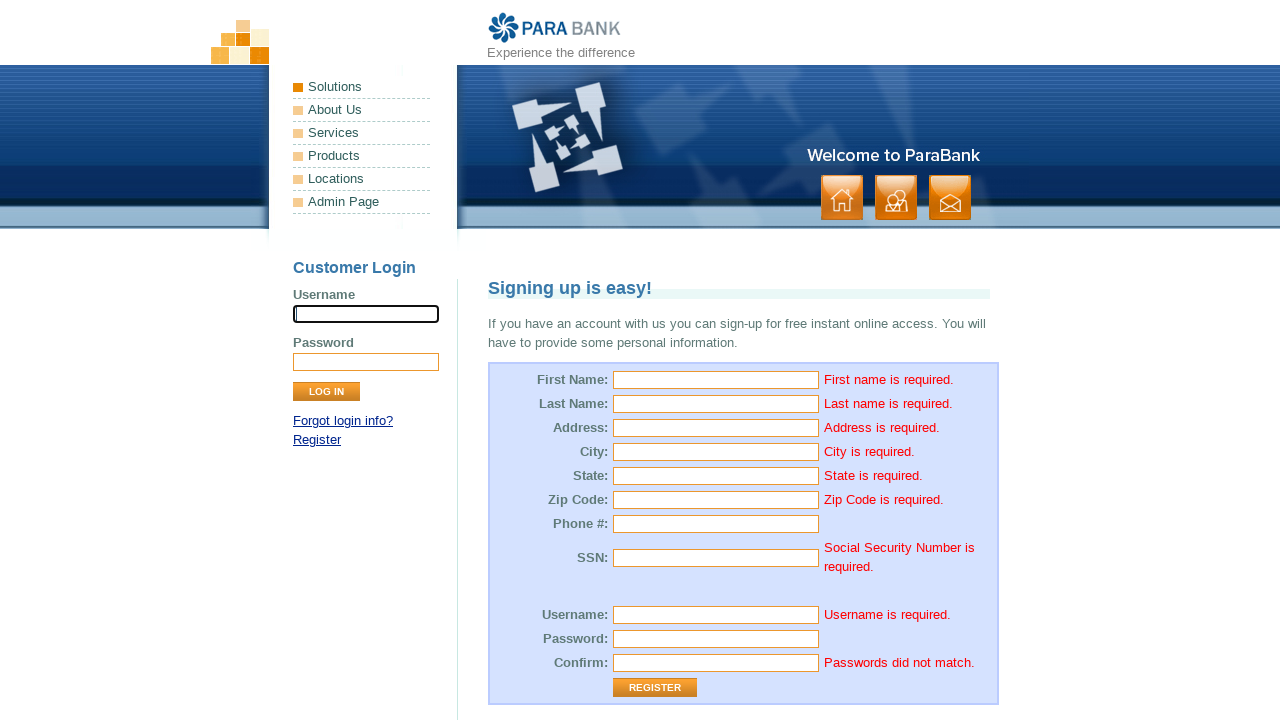

Password mismatch error message is displayed
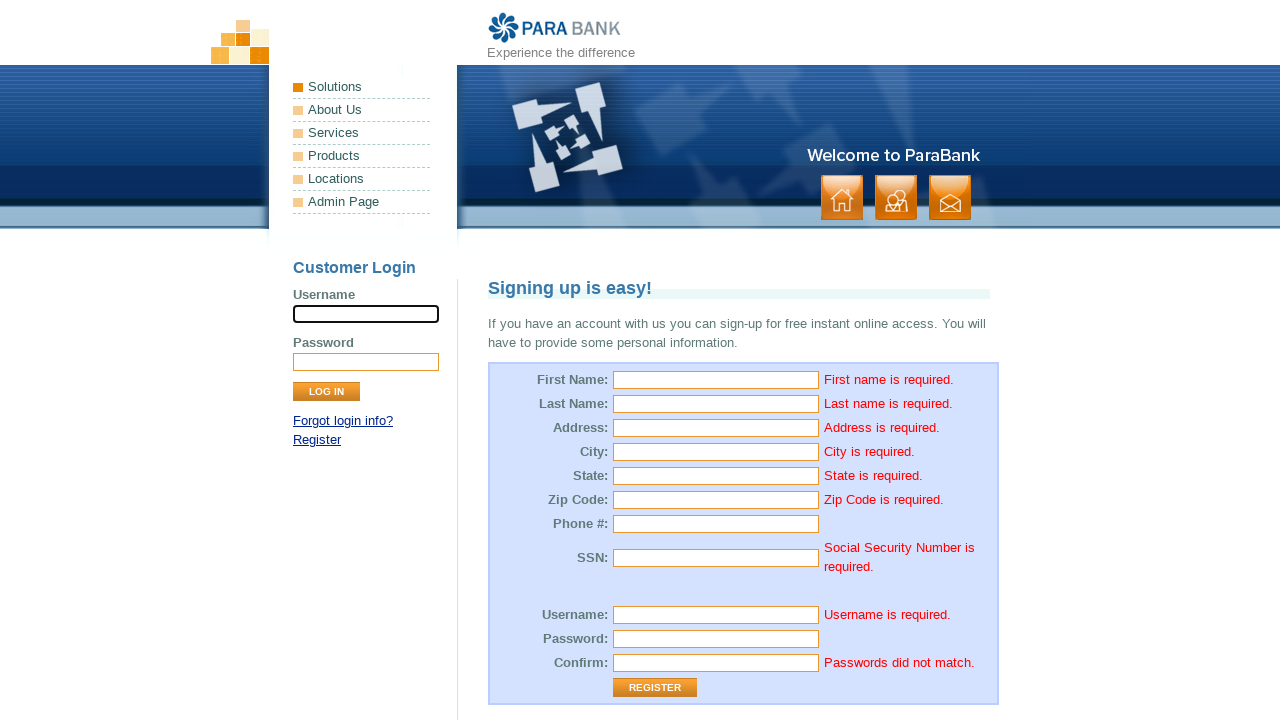

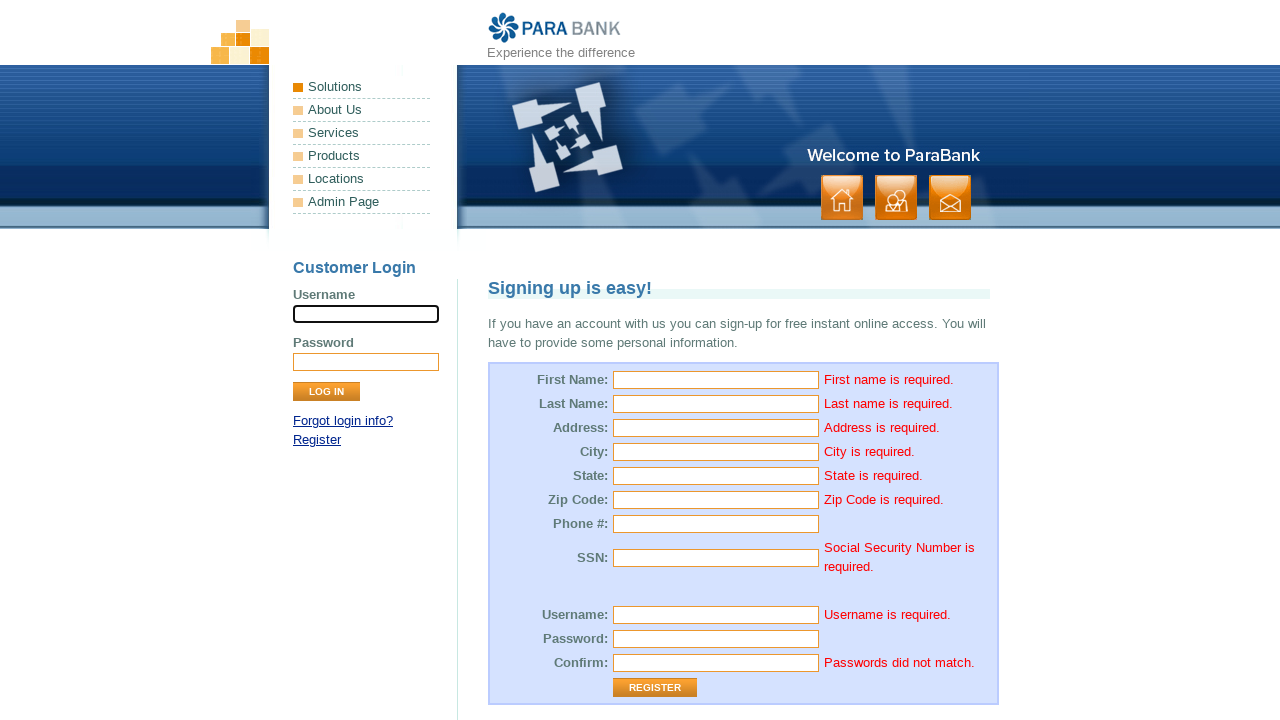